Tests the forgot password form by entering an email address and submitting the form to request password reset instructions.

Starting URL: https://practice.expandtesting.com/forgot-password

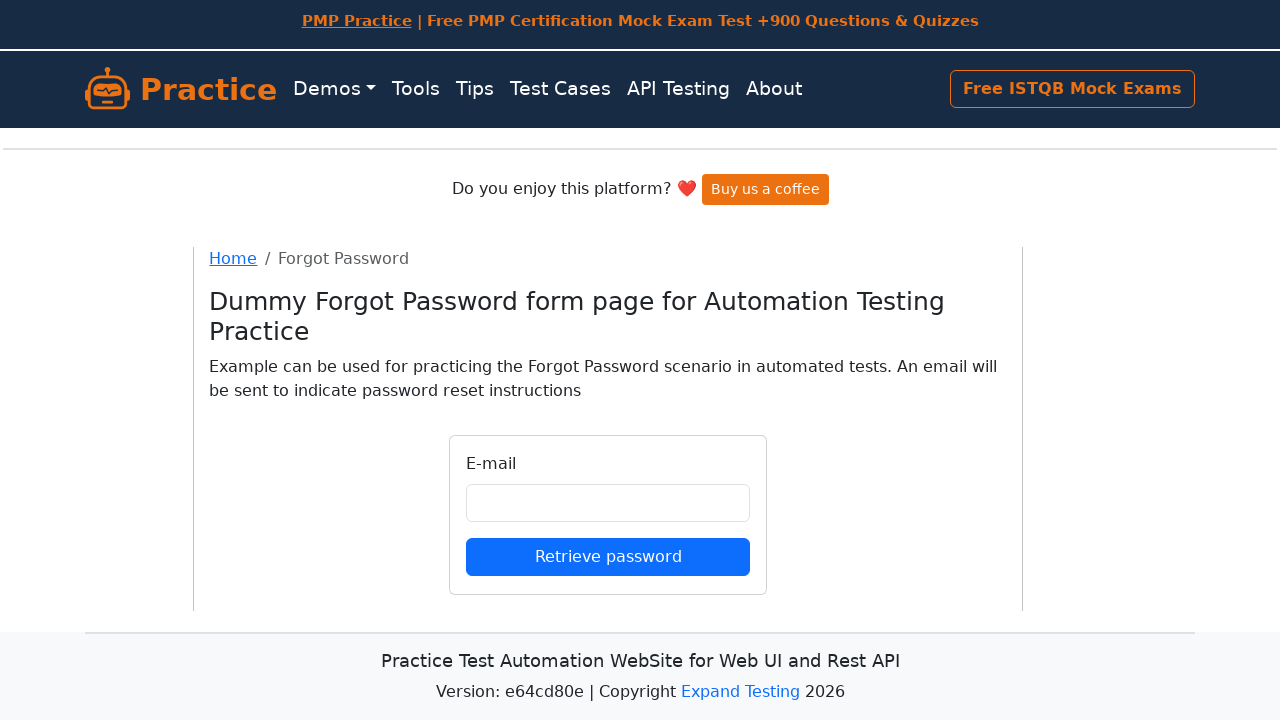

Filled email field with 'user_test2024@example.com' on input#email
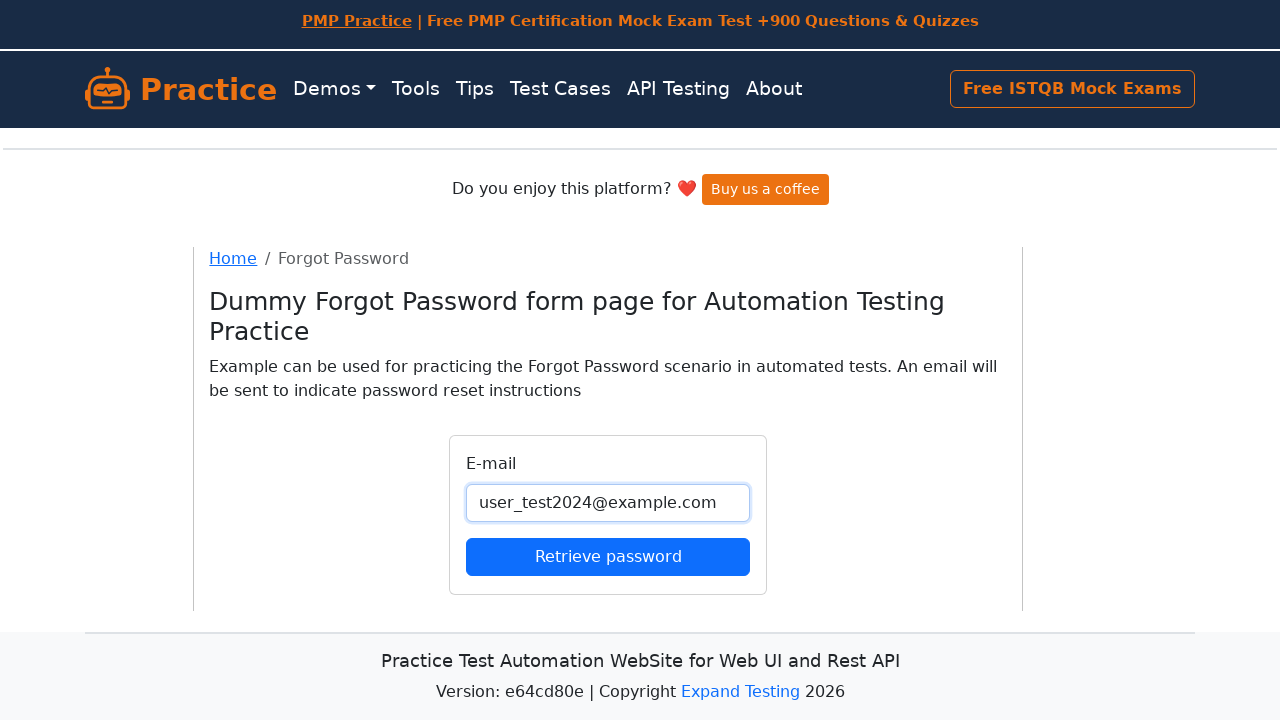

Clicked submit button to request password reset at (608, 556) on button[type='submit']
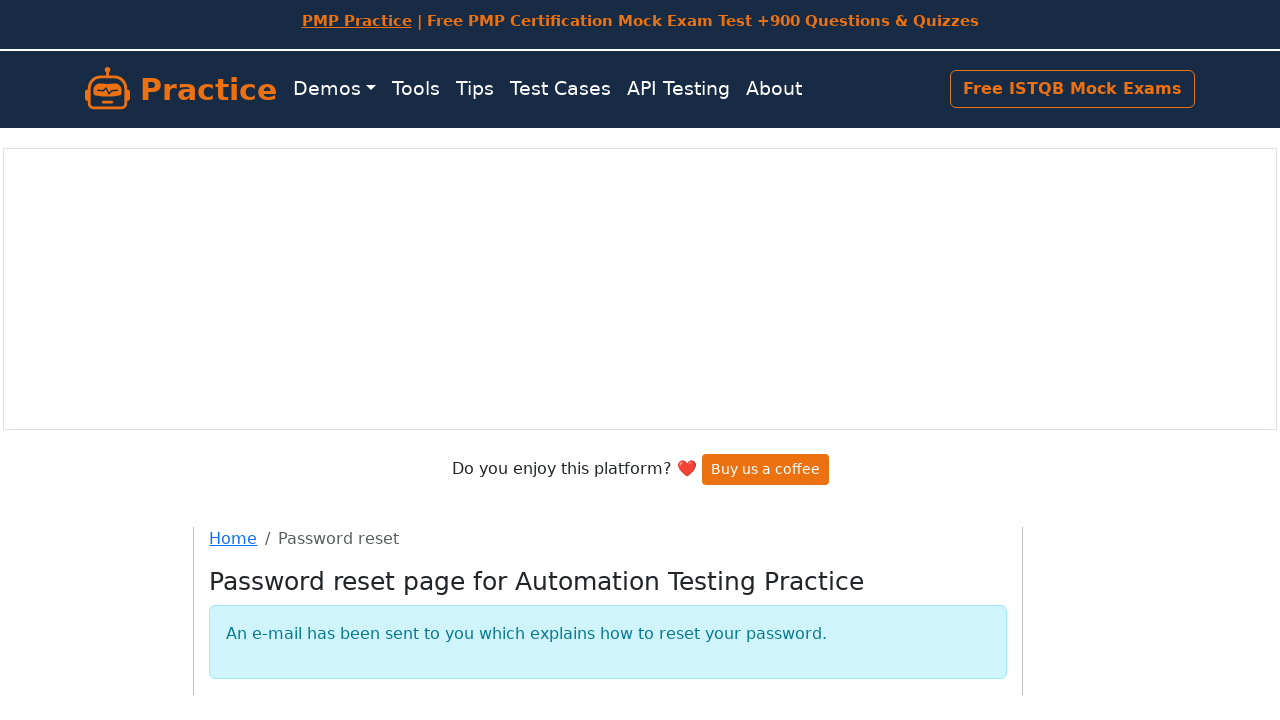

Form submission completed and page loaded
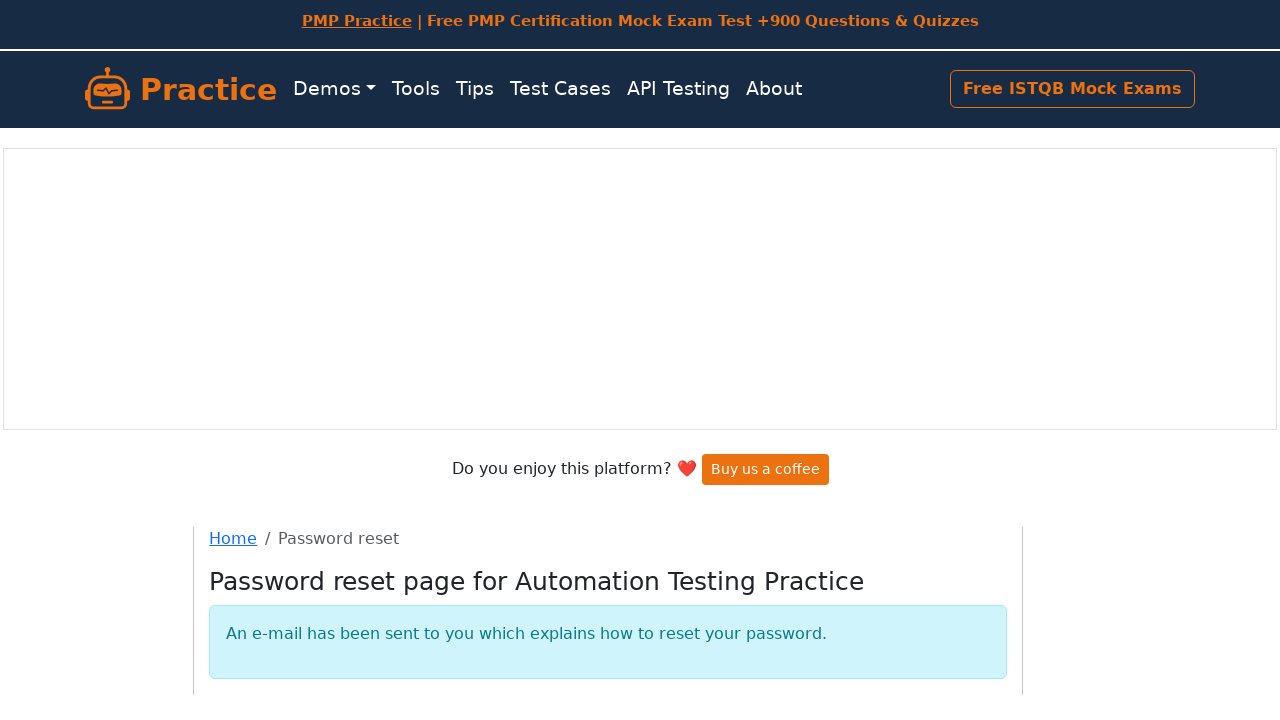

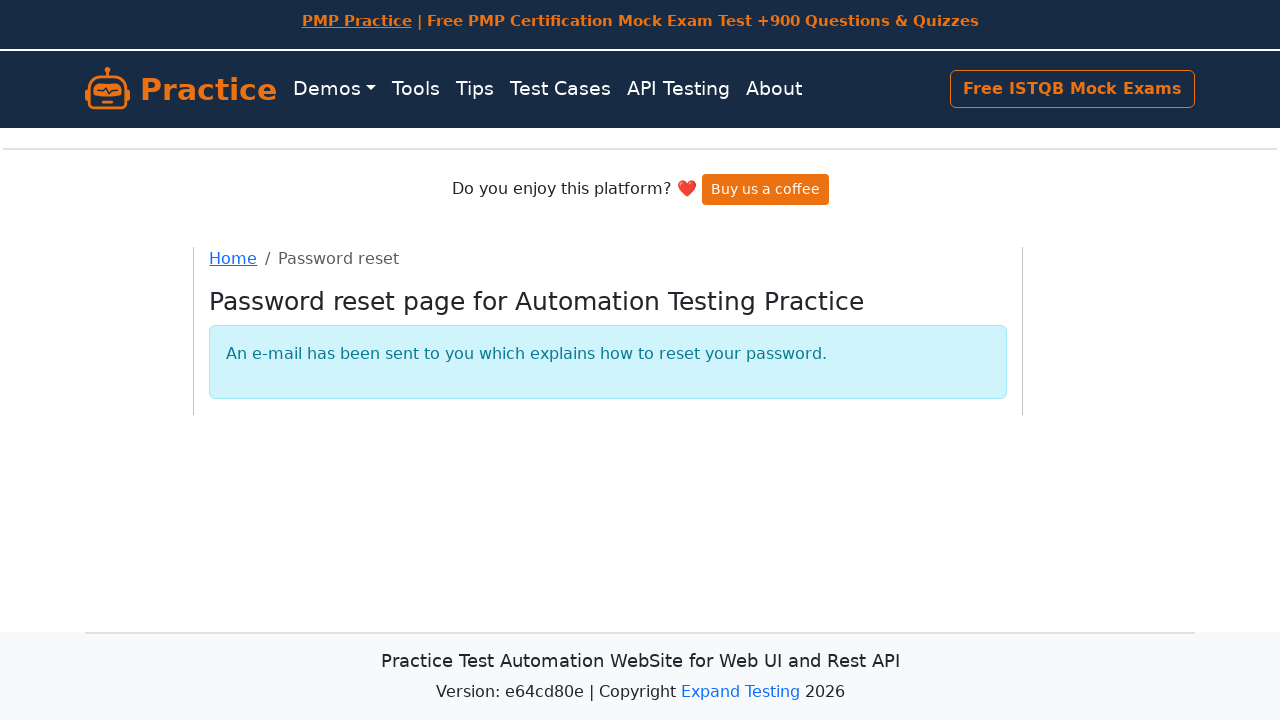